Navigates to Ajio.com e-commerce website and waits for the page to load

Starting URL: https://www.ajio.com/

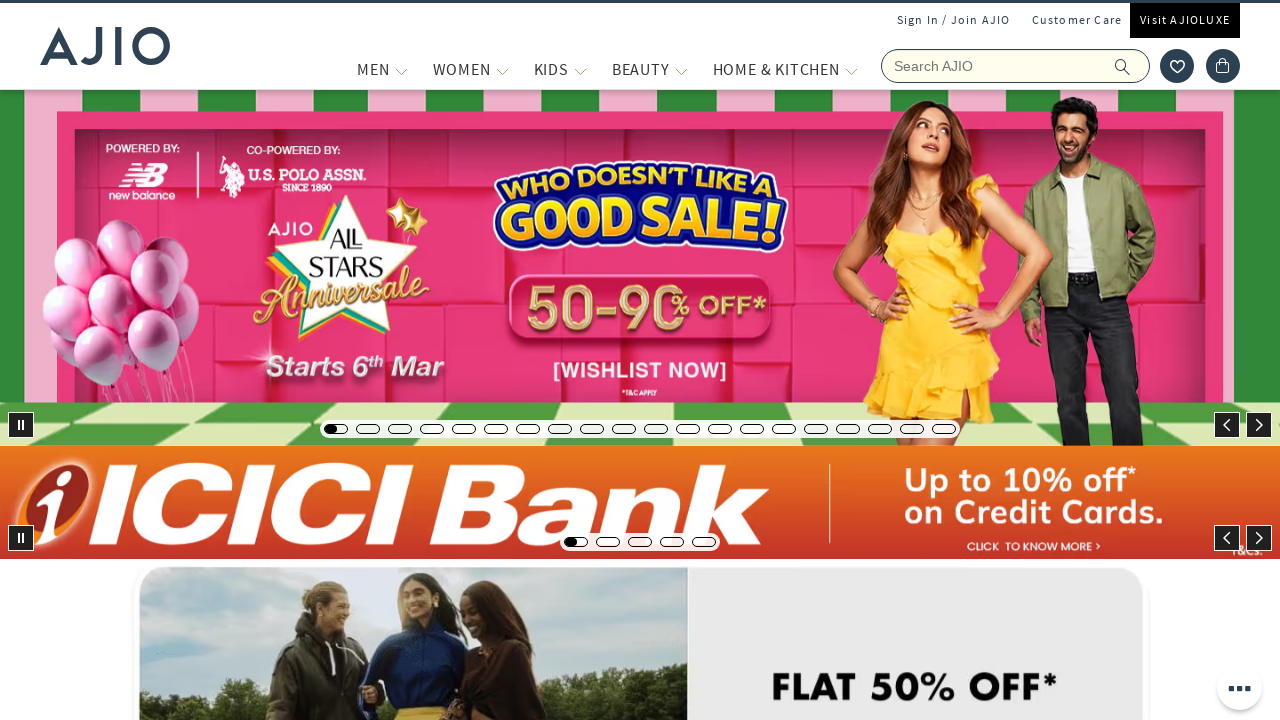

Waited for Ajio.com page to load (DOM content loaded)
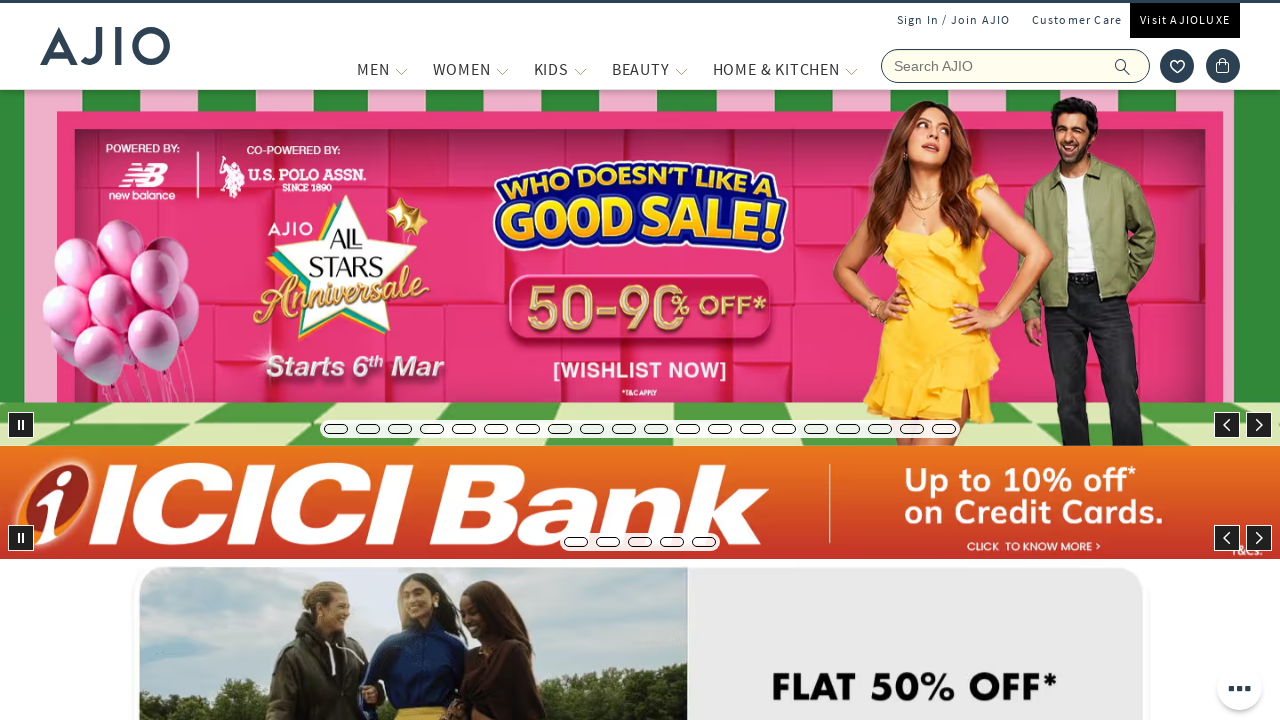

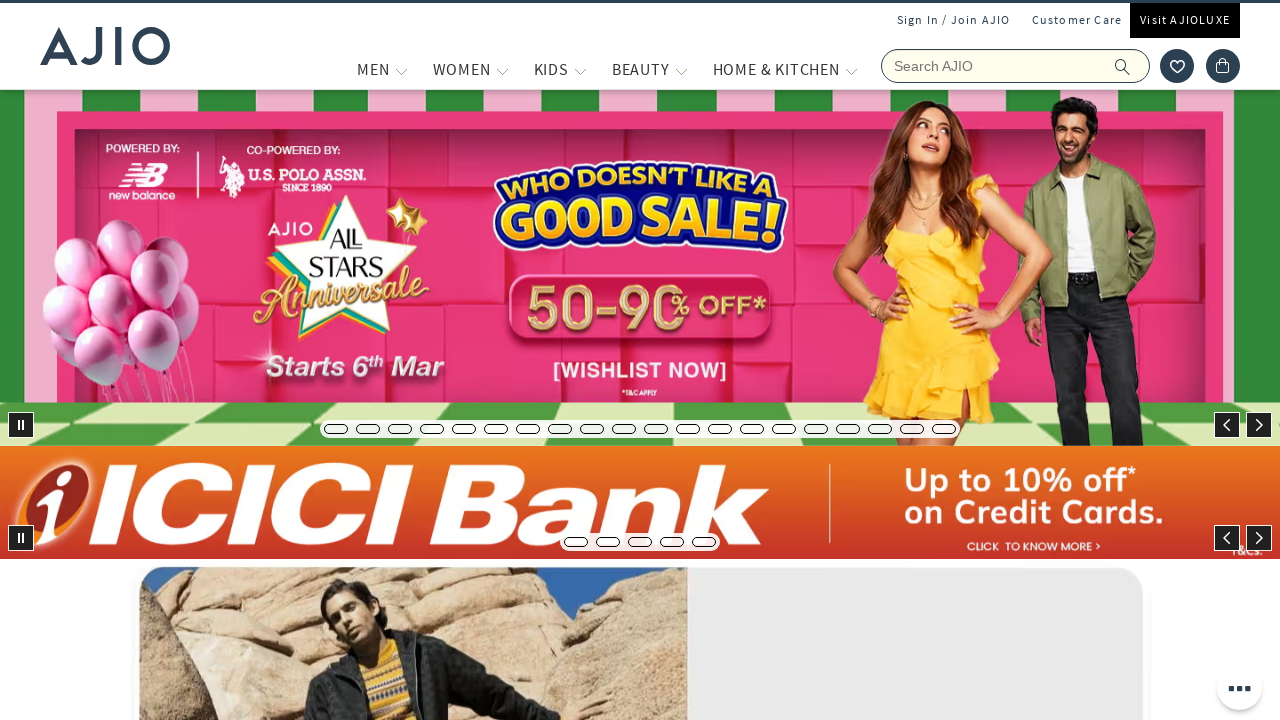